Tests a registration form by filling in personal information fields (first name, last name, email, phone, address) and submitting the form, then verifies successful registration message

Starting URL: http://suninjuly.github.io/registration1.html

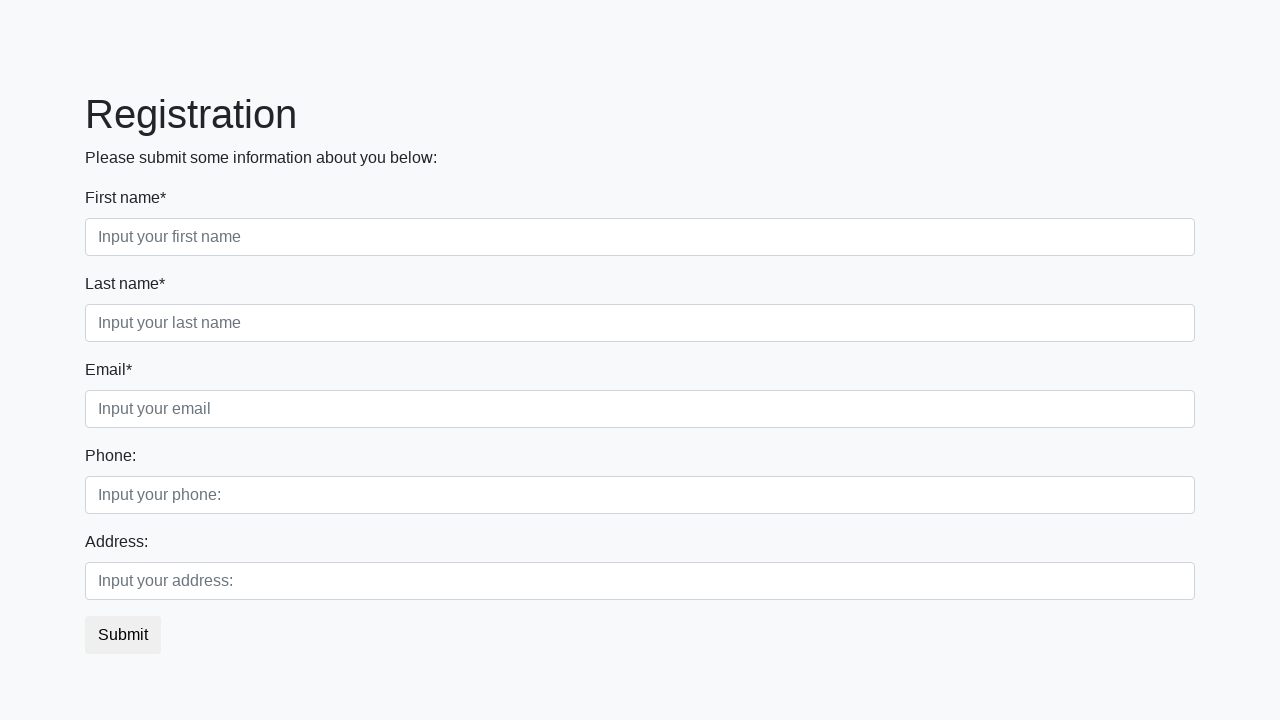

Filled first name field with 'Ivan' on input[placeholder='Input your first name']
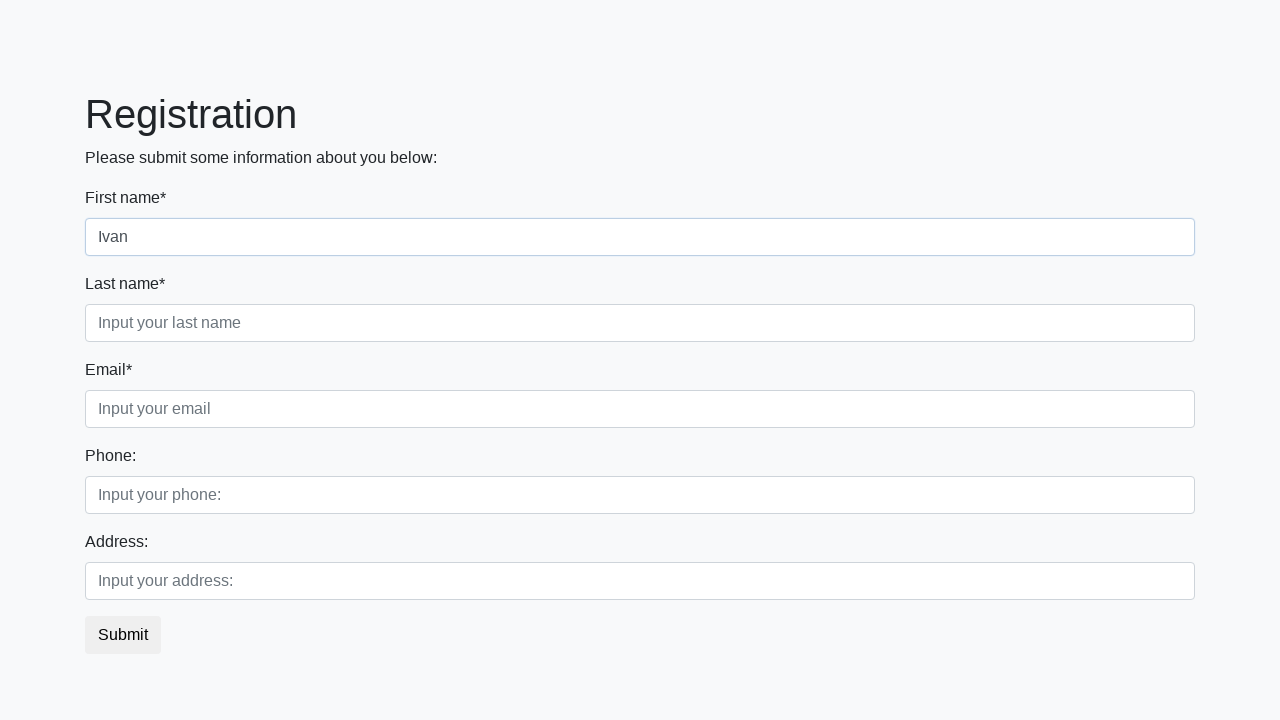

Filled last name field with 'Petrov' on input[placeholder='Input your last name']
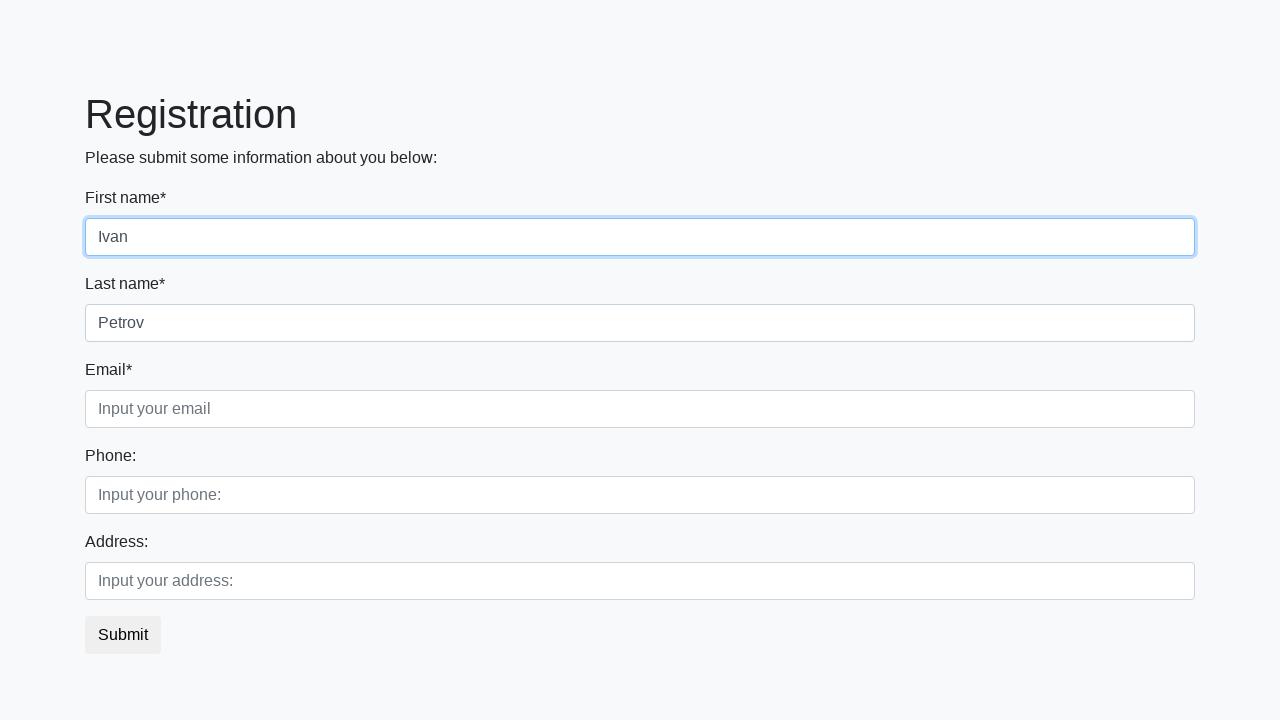

Filled email field with 'ivan@mail.ru' on input[placeholder='Input your email']
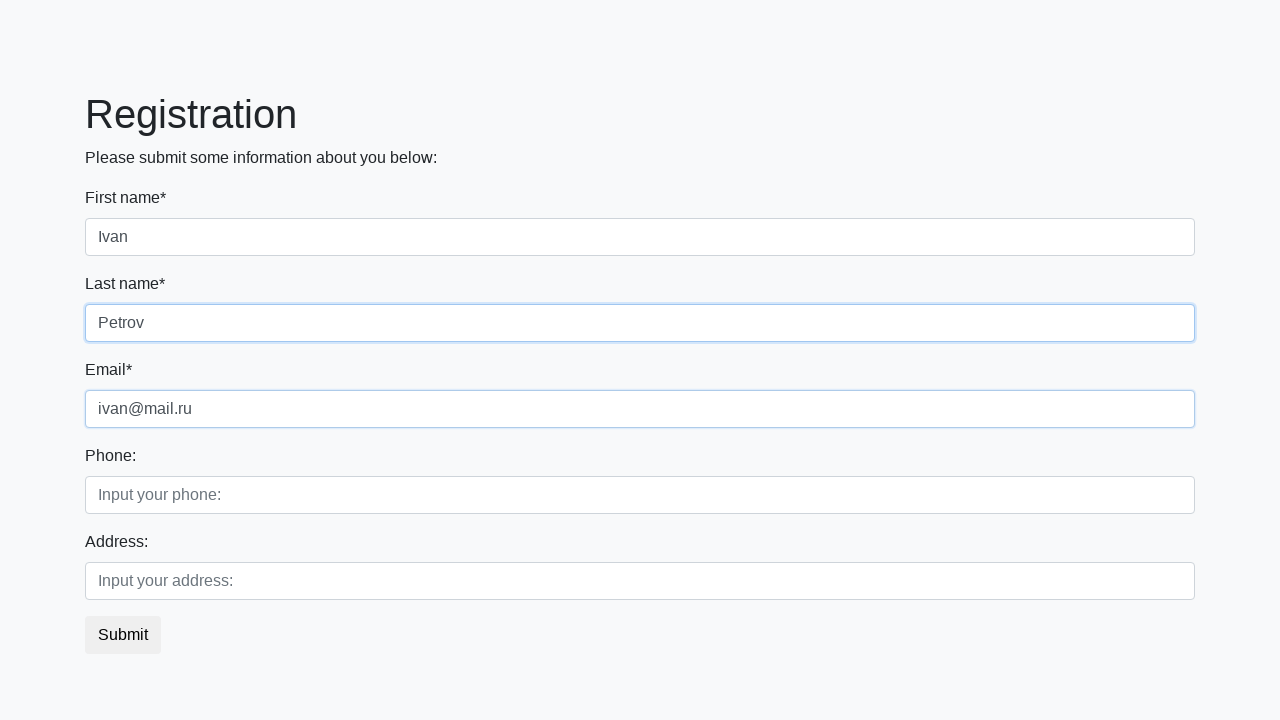

Filled phone field with '+79207333355' on input[placeholder='Input your phone:']
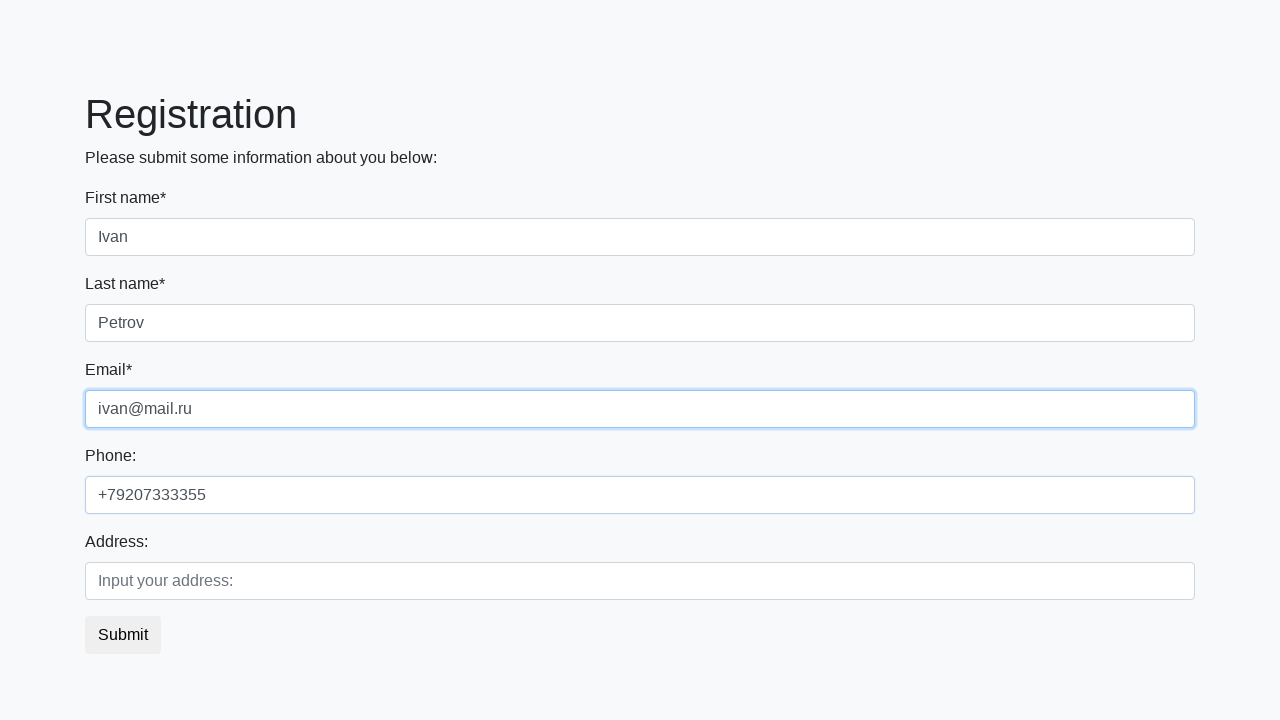

Filled address field with 'Russia, Smolensk' on input[placeholder='Input your address:']
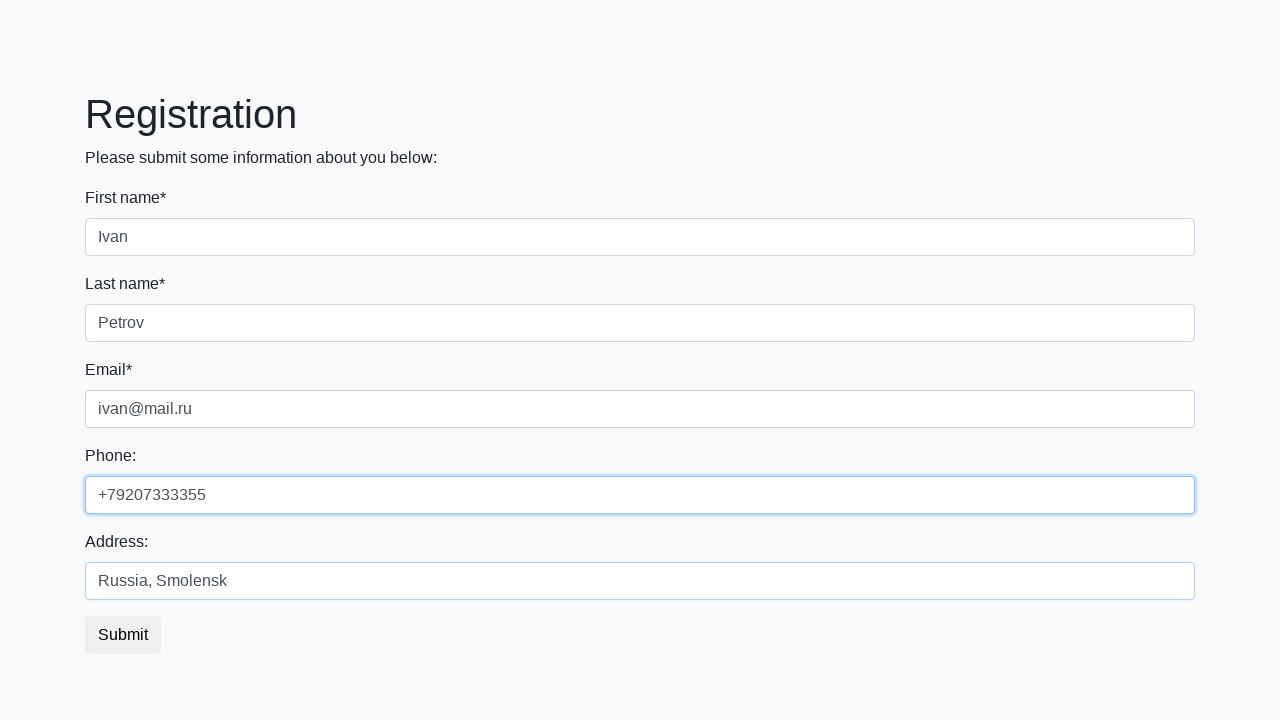

Clicked submit button to register at (123, 635) on button.btn
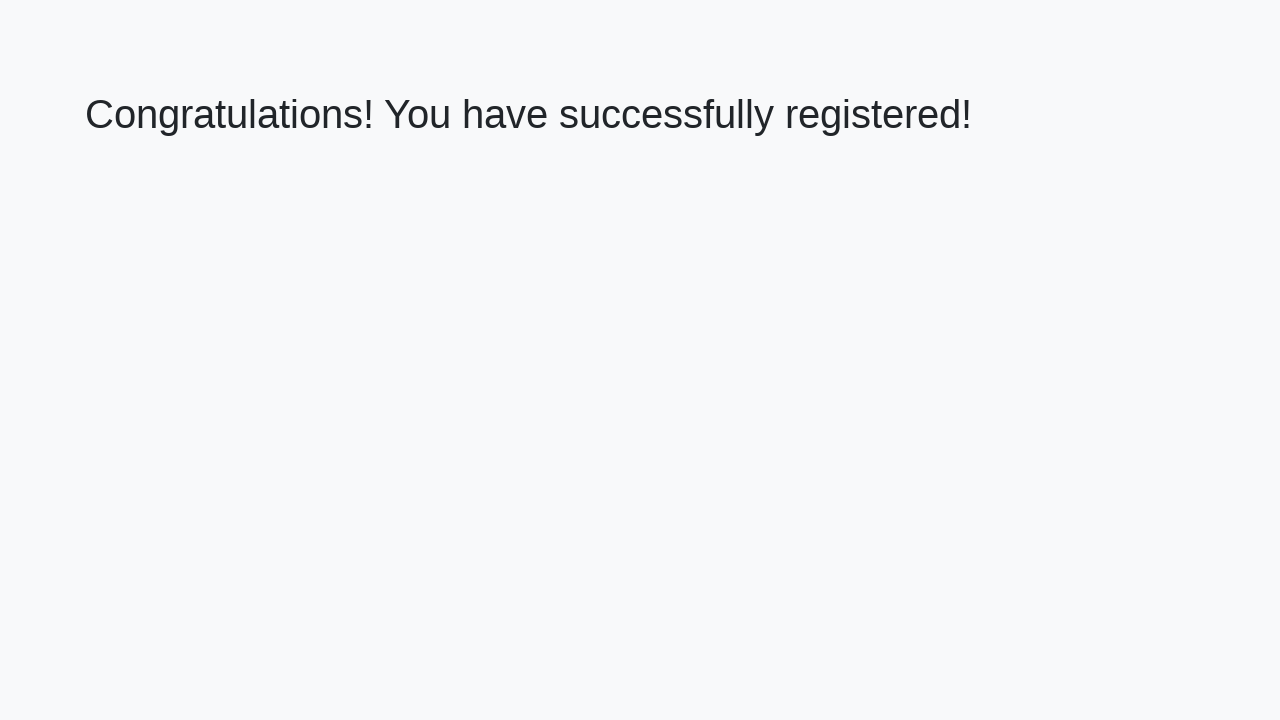

Success message heading loaded
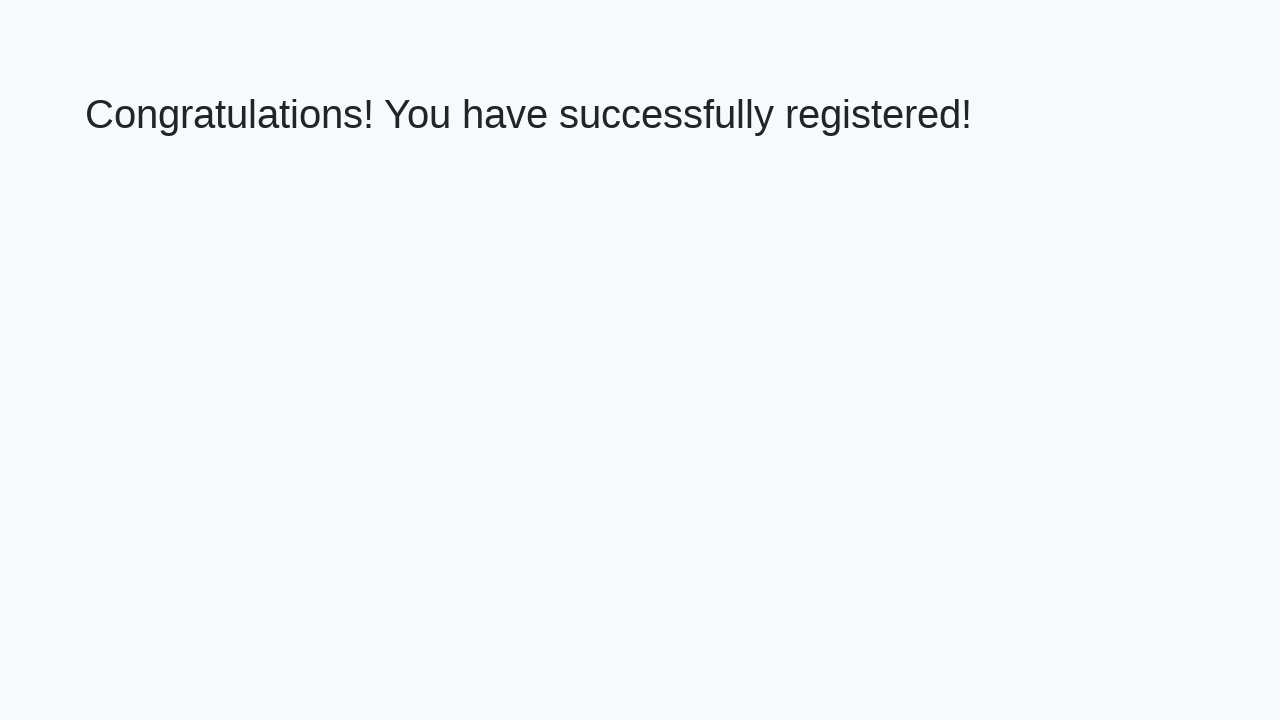

Retrieved welcome message: 'Congratulations! You have successfully registered!'
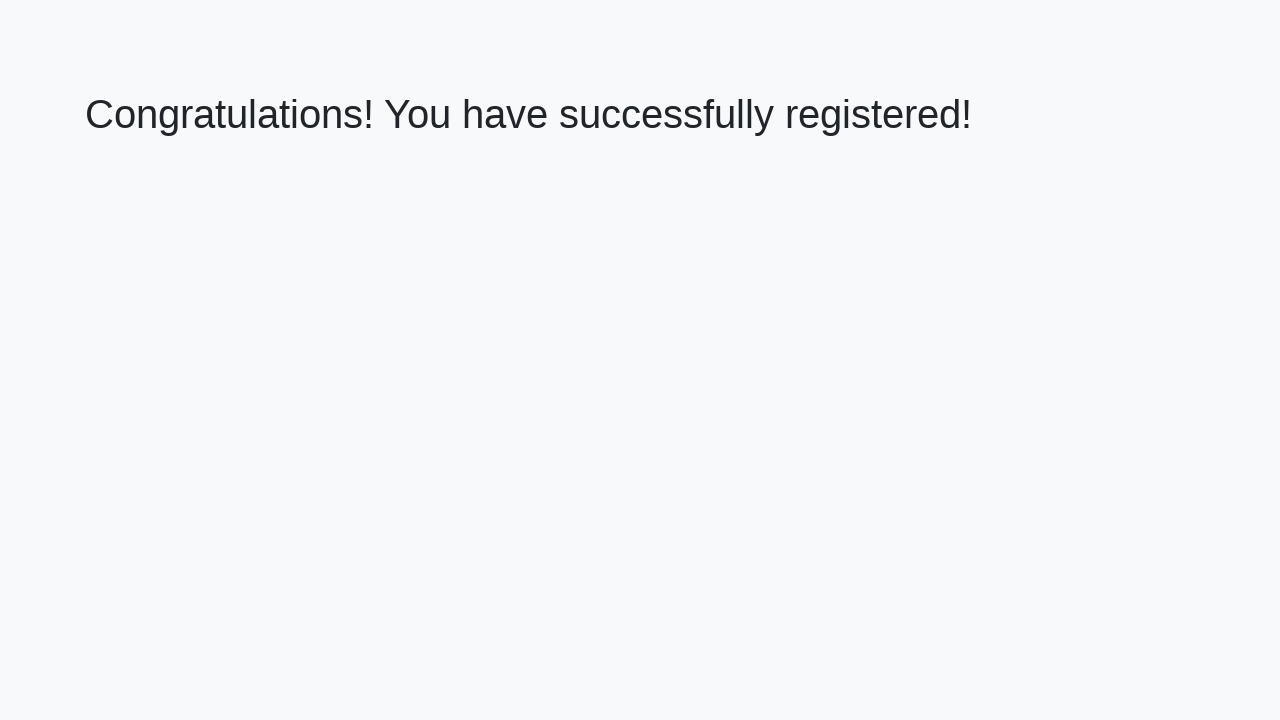

Verified successful registration message
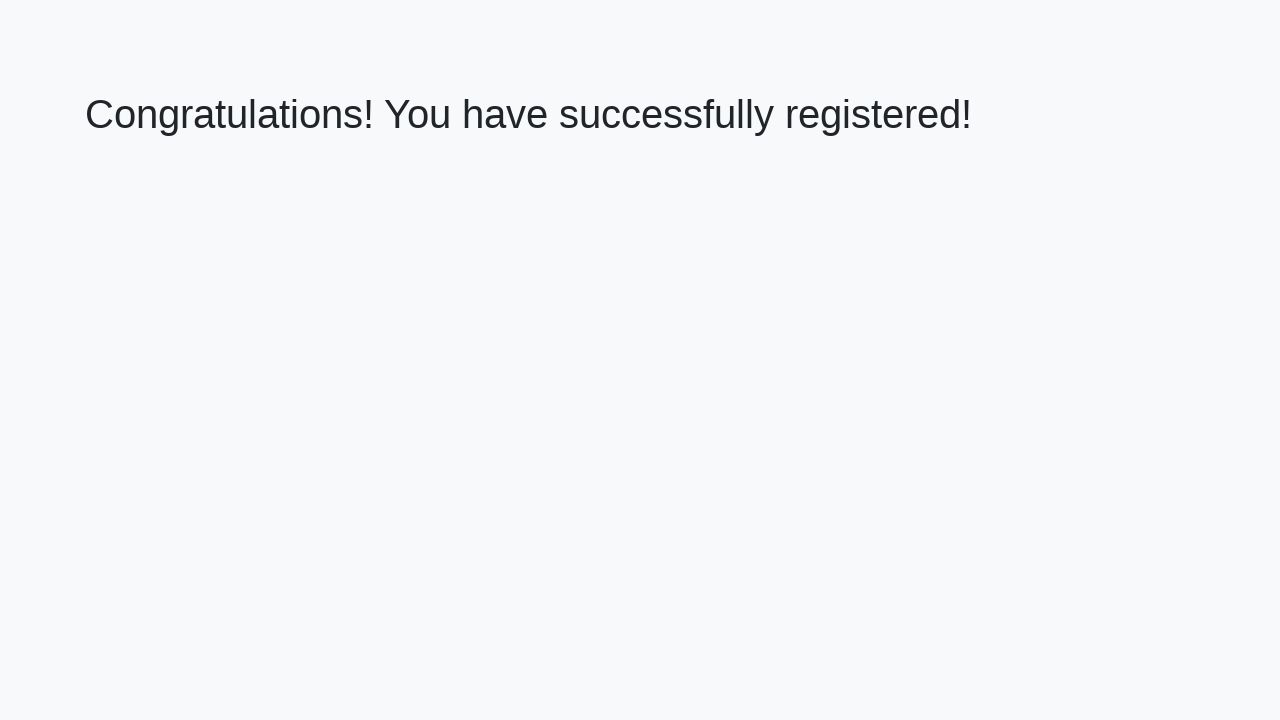

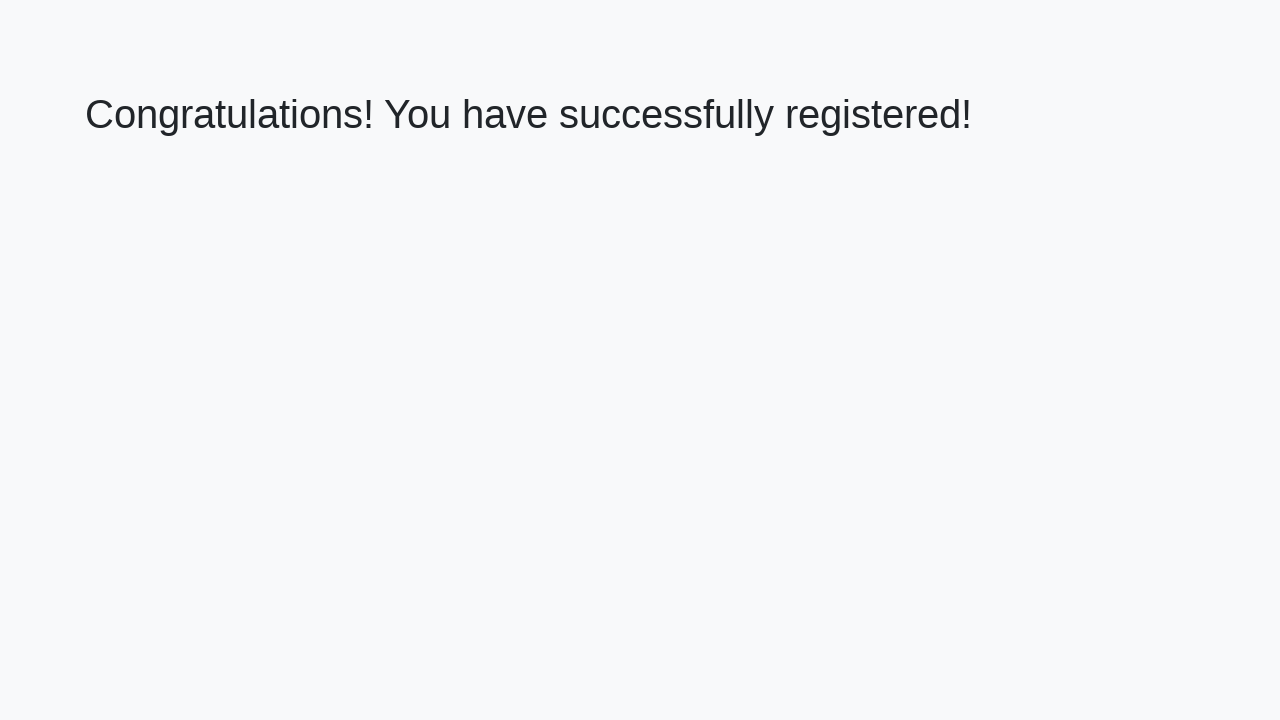